Tests checkbox element status on a GWT Showcase demo page by verifying the checkbox is displayed, enabled, and then clicking it to change its selected state

Starting URL: http://samples.gwtproject.org/samples/Showcase/Showcase.html#!CwCheckBox

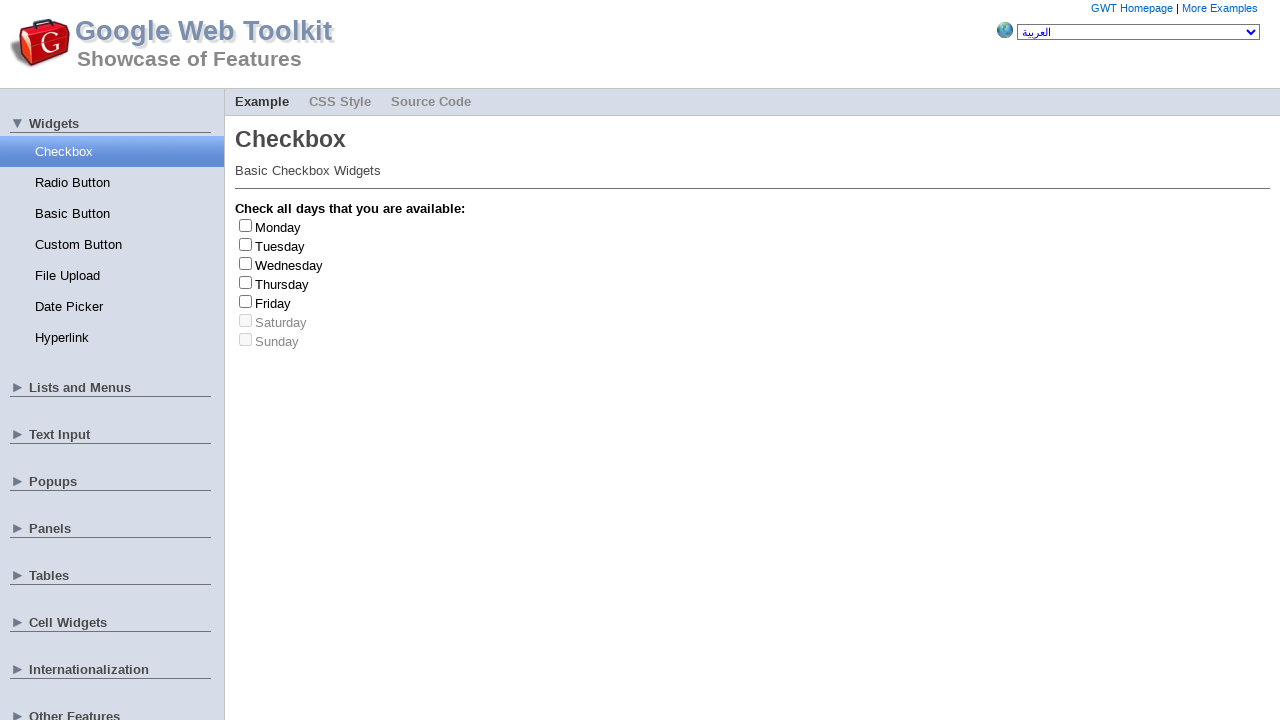

Tuesday checkbox element located and waited for visibility
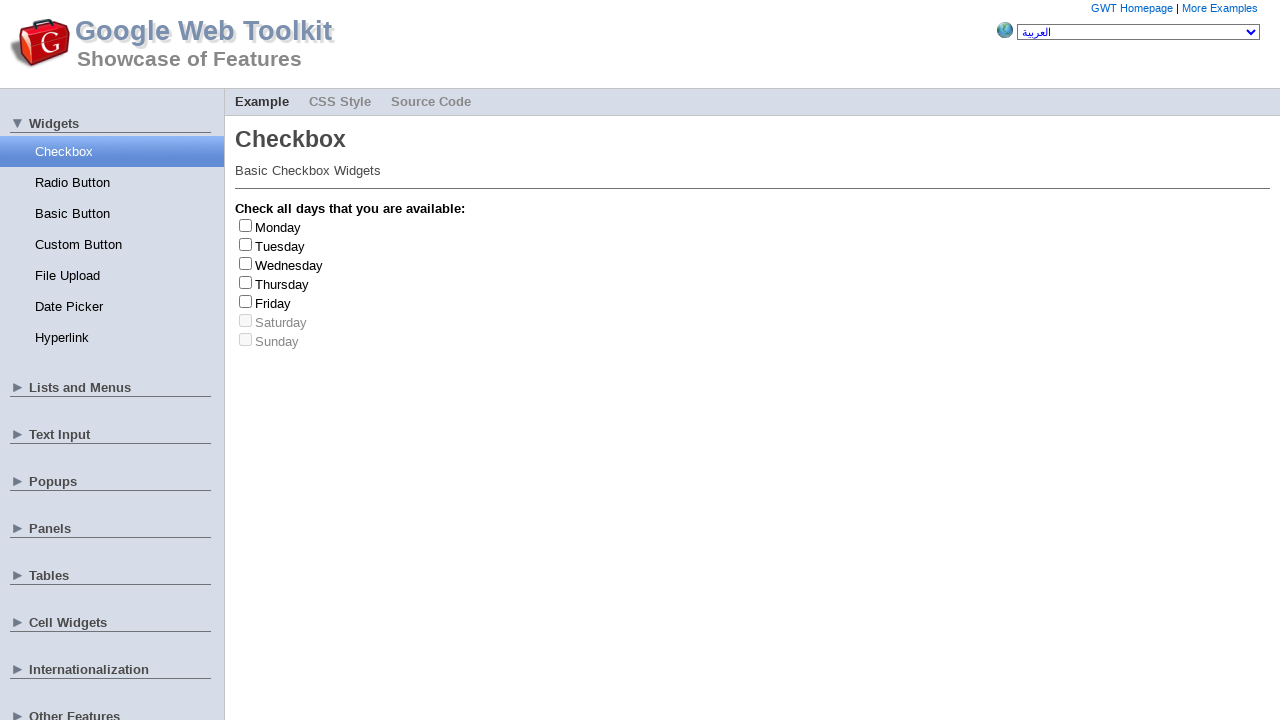

Clicked Tuesday checkbox to select it at (246, 244) on #gwt-debug-cwCheckBox-Tuesday-input
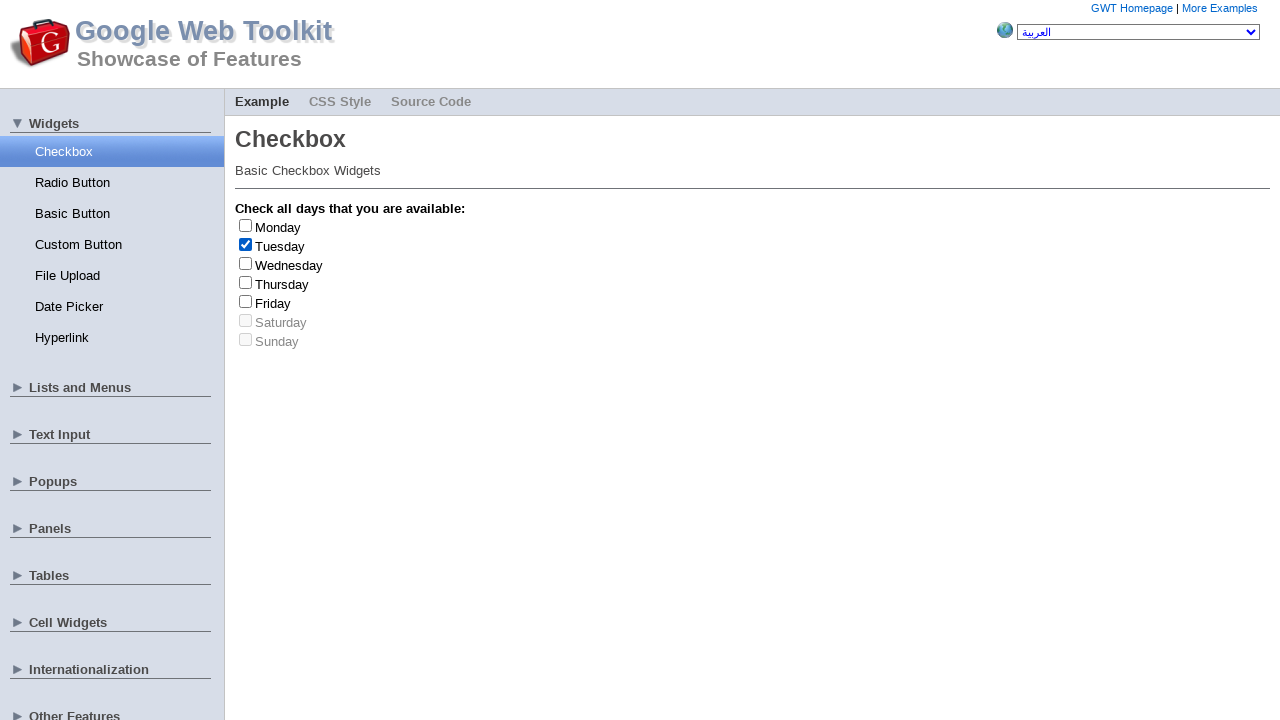

Verified Tuesday checkbox is selected
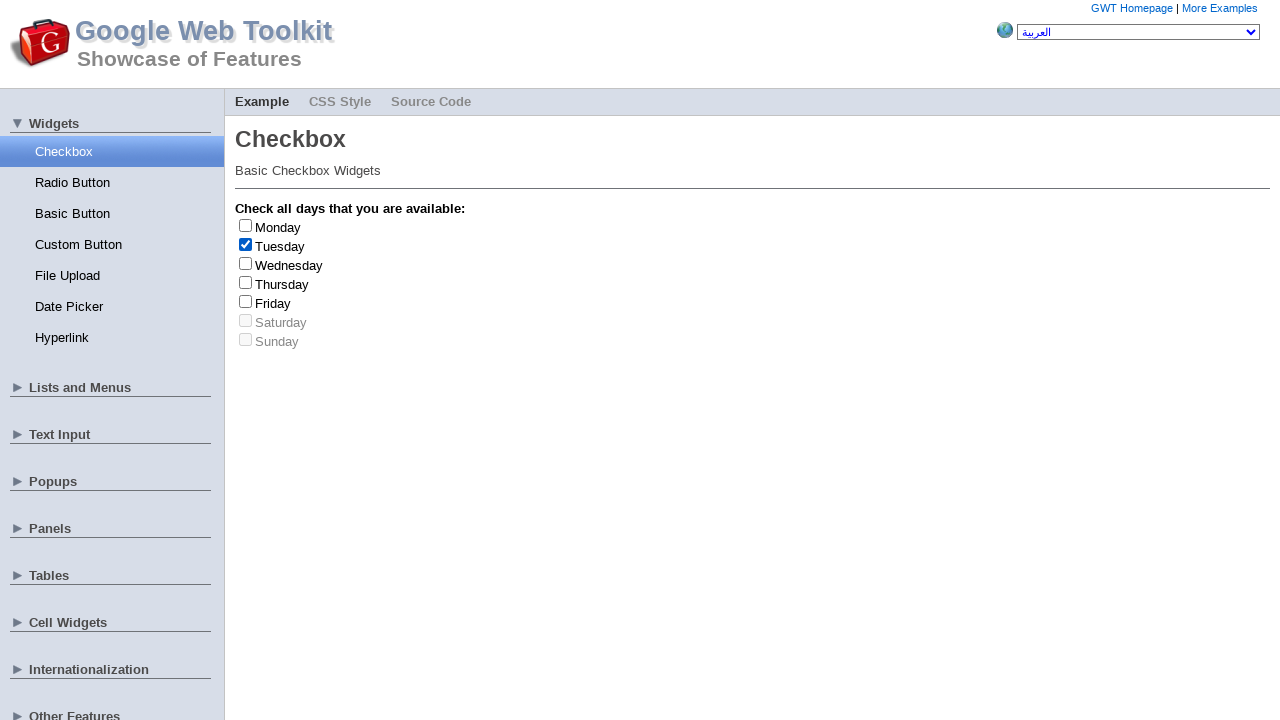

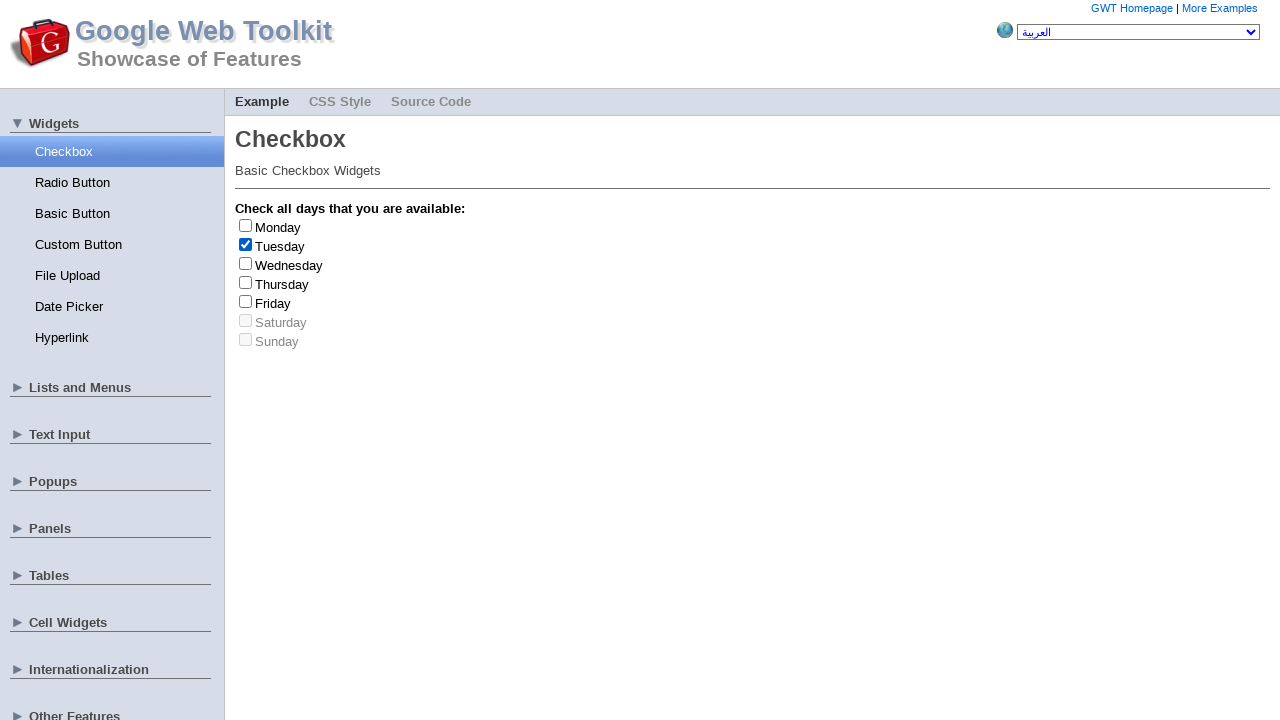